Tests dropdown menu functionality by selecting options using different methods (index, value, visible text) and verifying the dropdown size

Starting URL: https://the-internet.herokuapp.com/dropdown

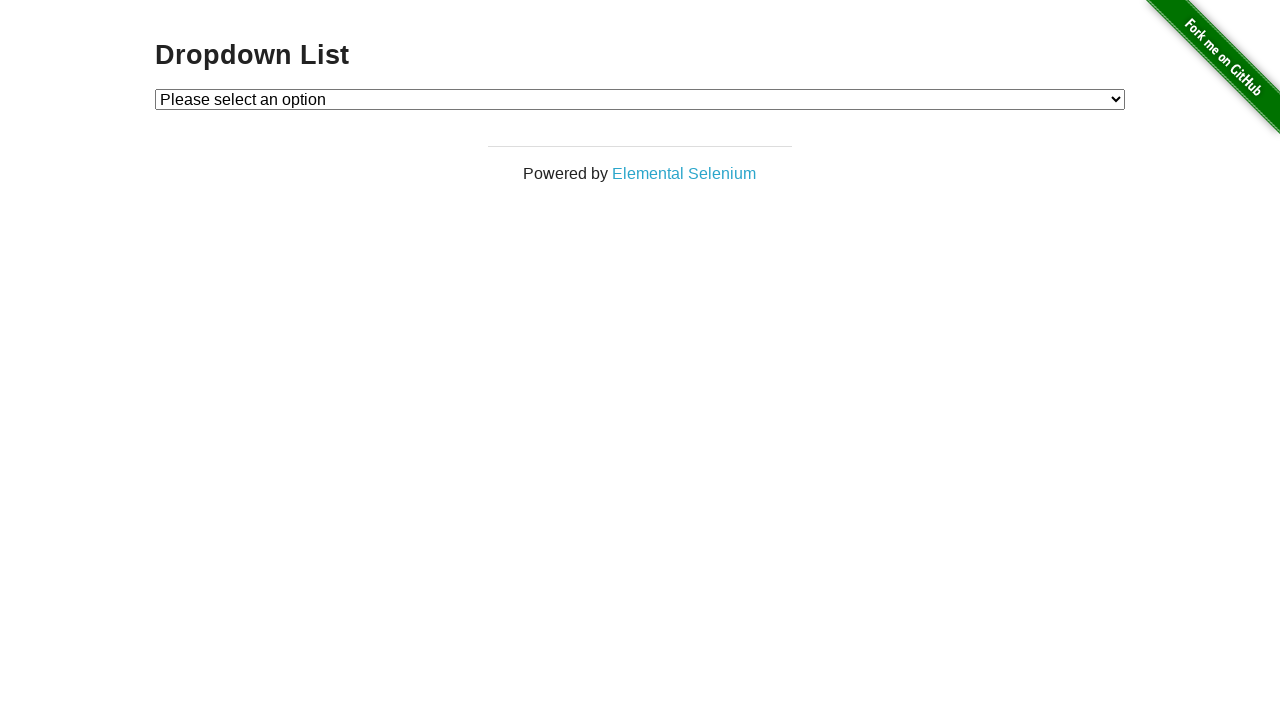

Selected Option 1 using index 1 from dropdown menu on select#dropdown
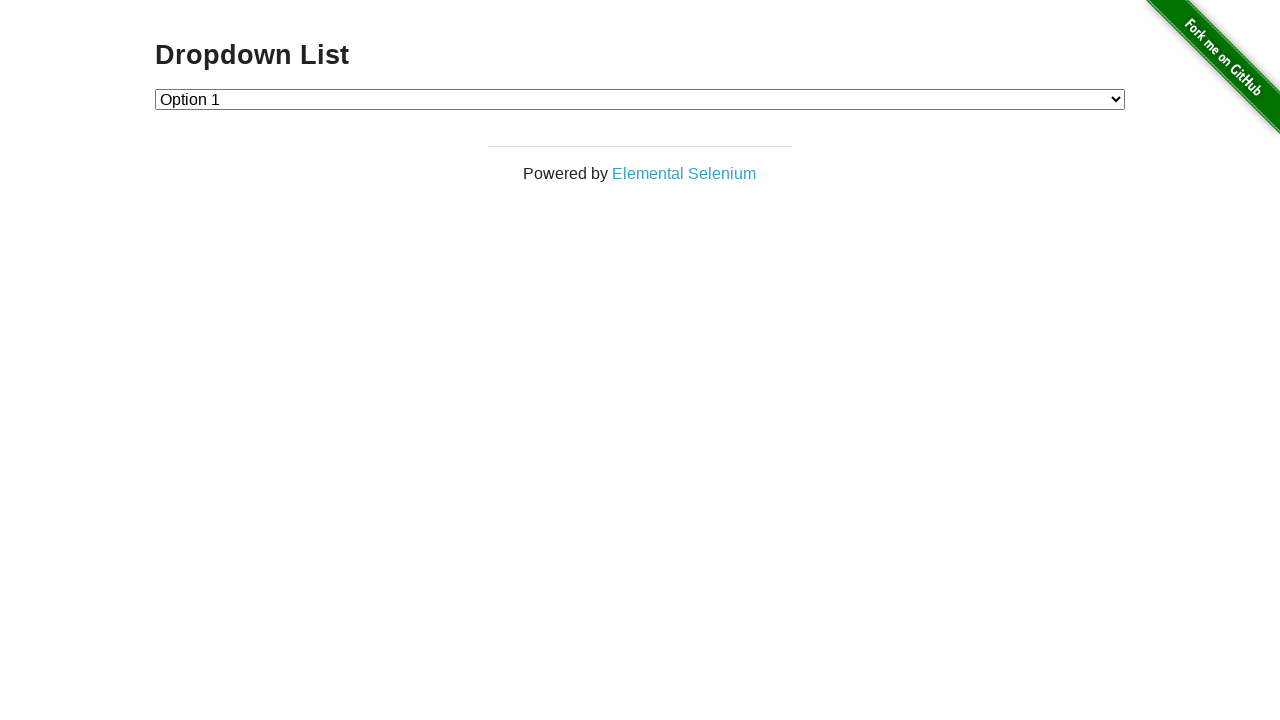

Selected Option 2 using value '2' from dropdown menu on select#dropdown
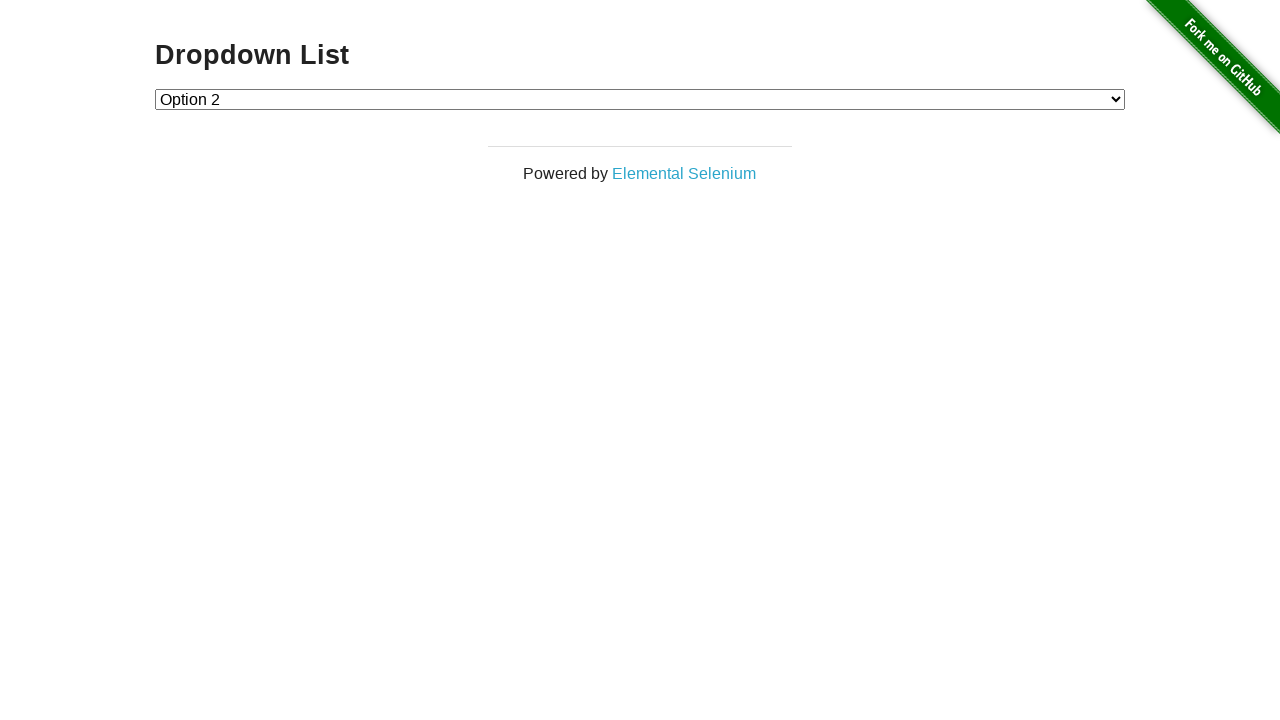

Selected Option 1 using visible text label from dropdown menu on select#dropdown
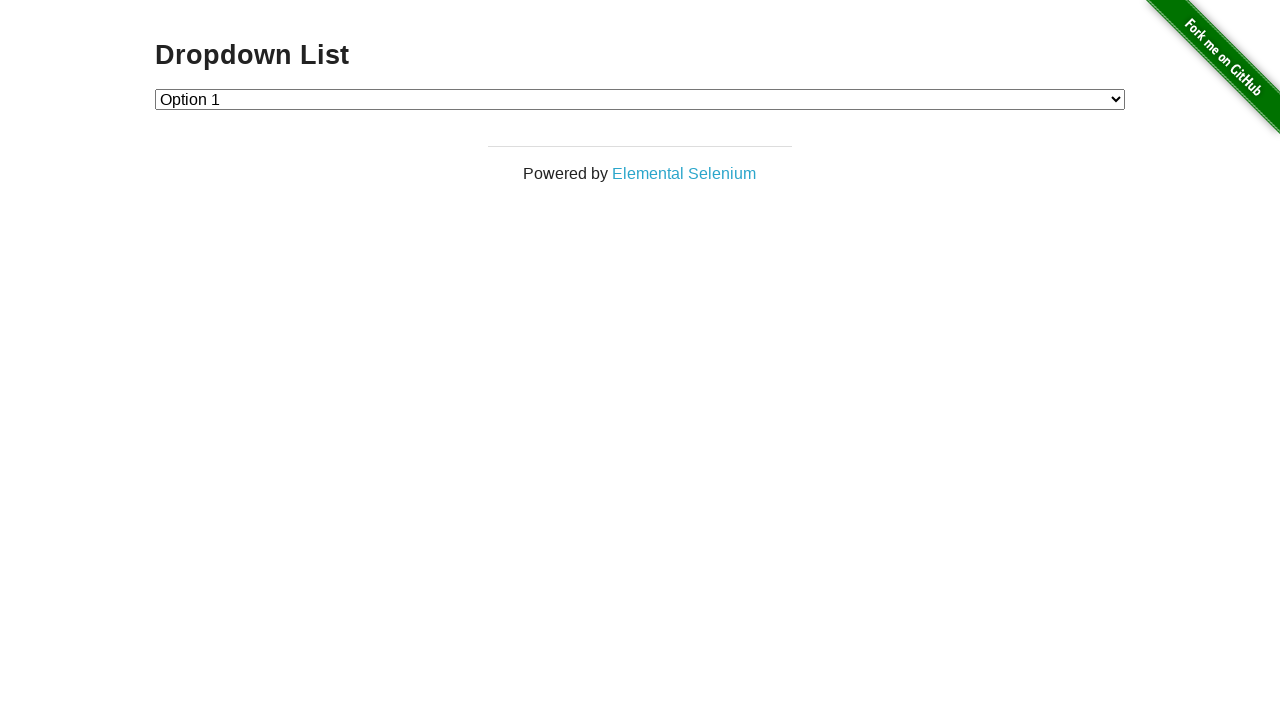

Retrieved all dropdown options to verify size
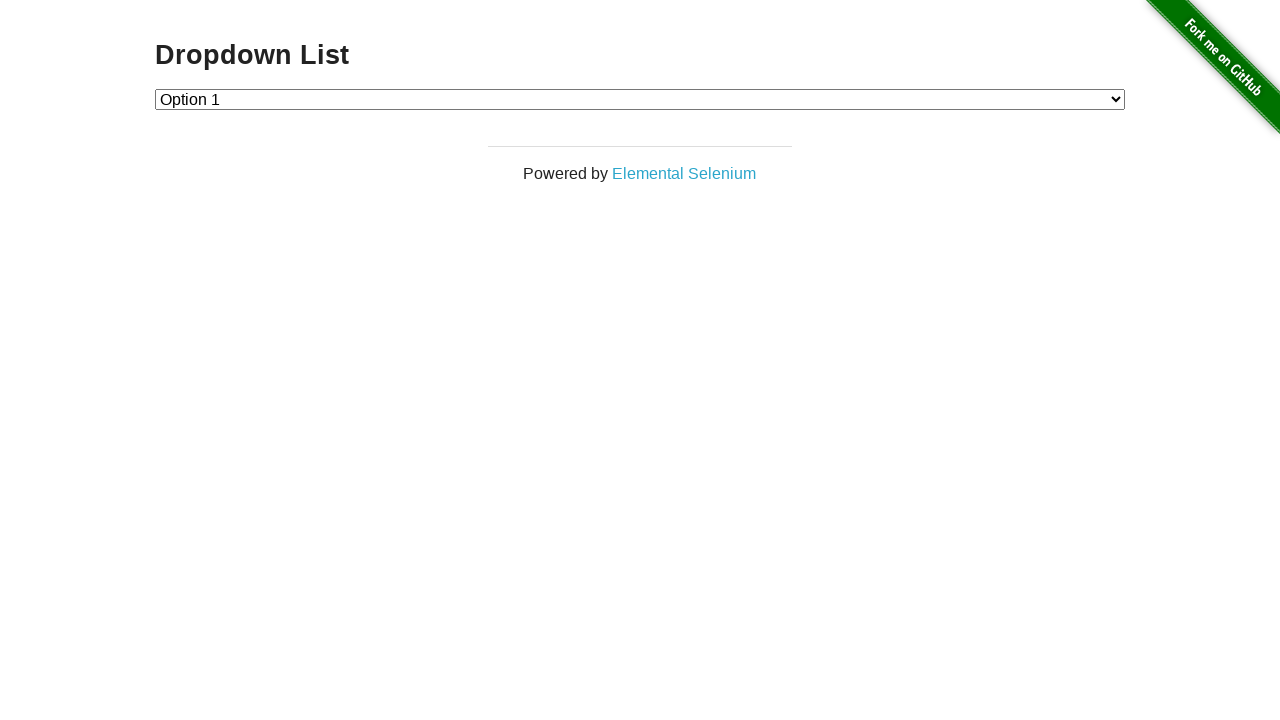

Verified dropdown contains exactly 3 options
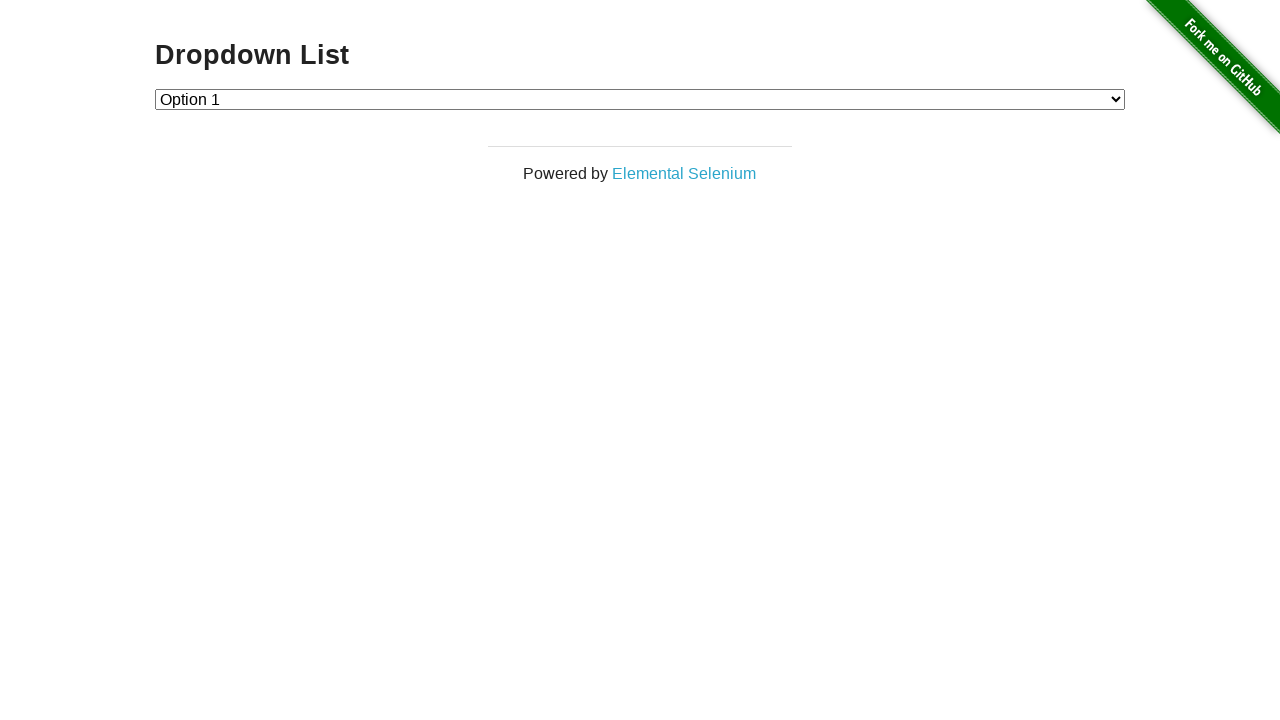

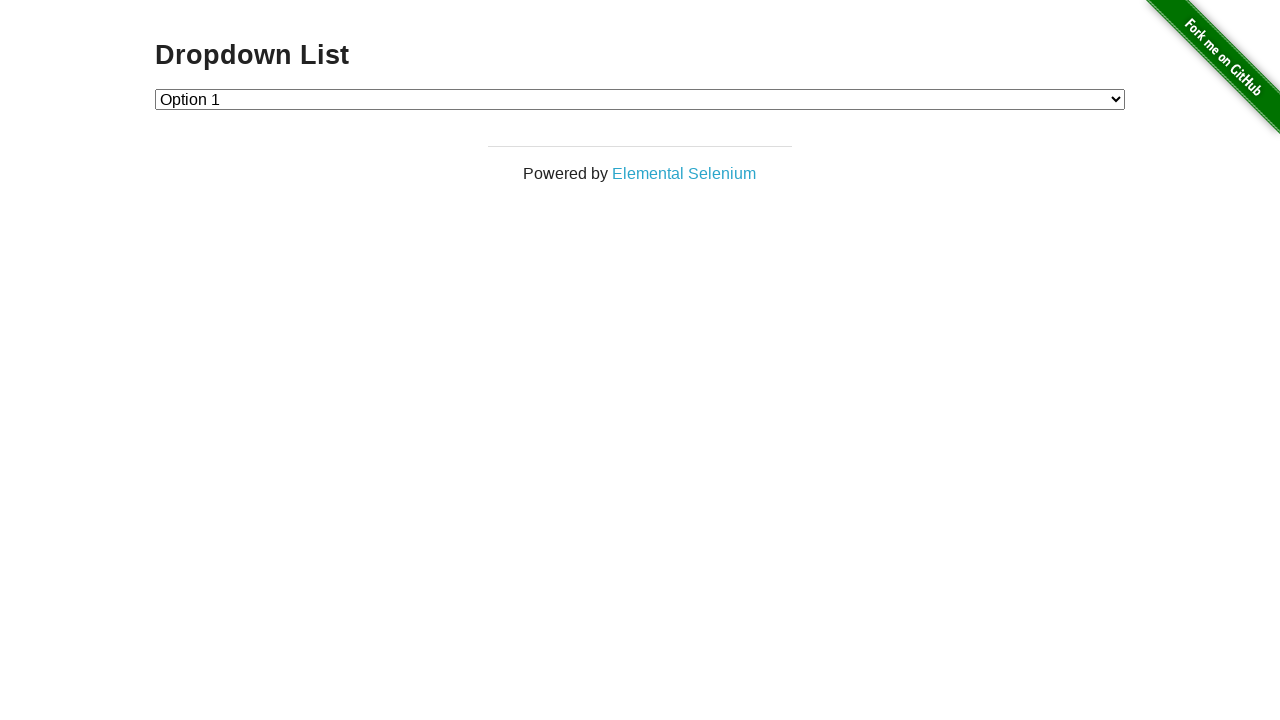